Tests opening a new browser tab by navigating to a page, opening a new tab, navigating to another page in that tab, and verifying there are 2 pages open.

Starting URL: https://the-internet.herokuapp.com/windows

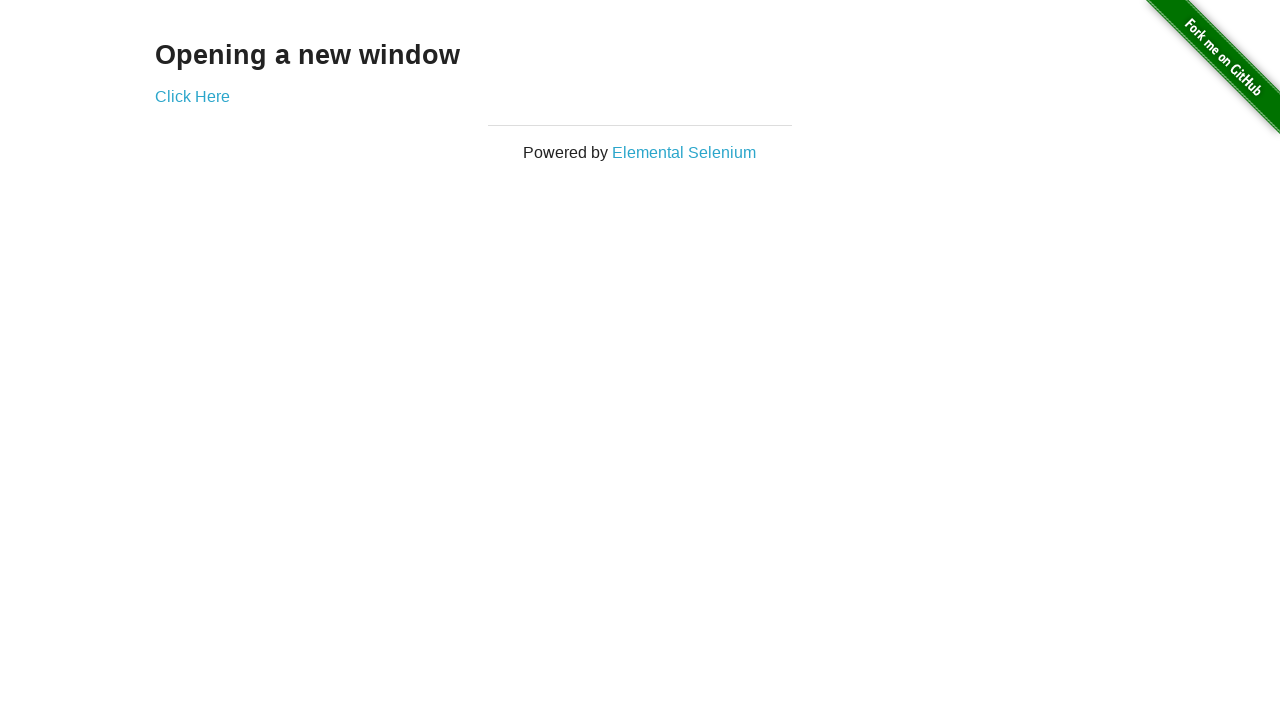

Opened a new browser tab
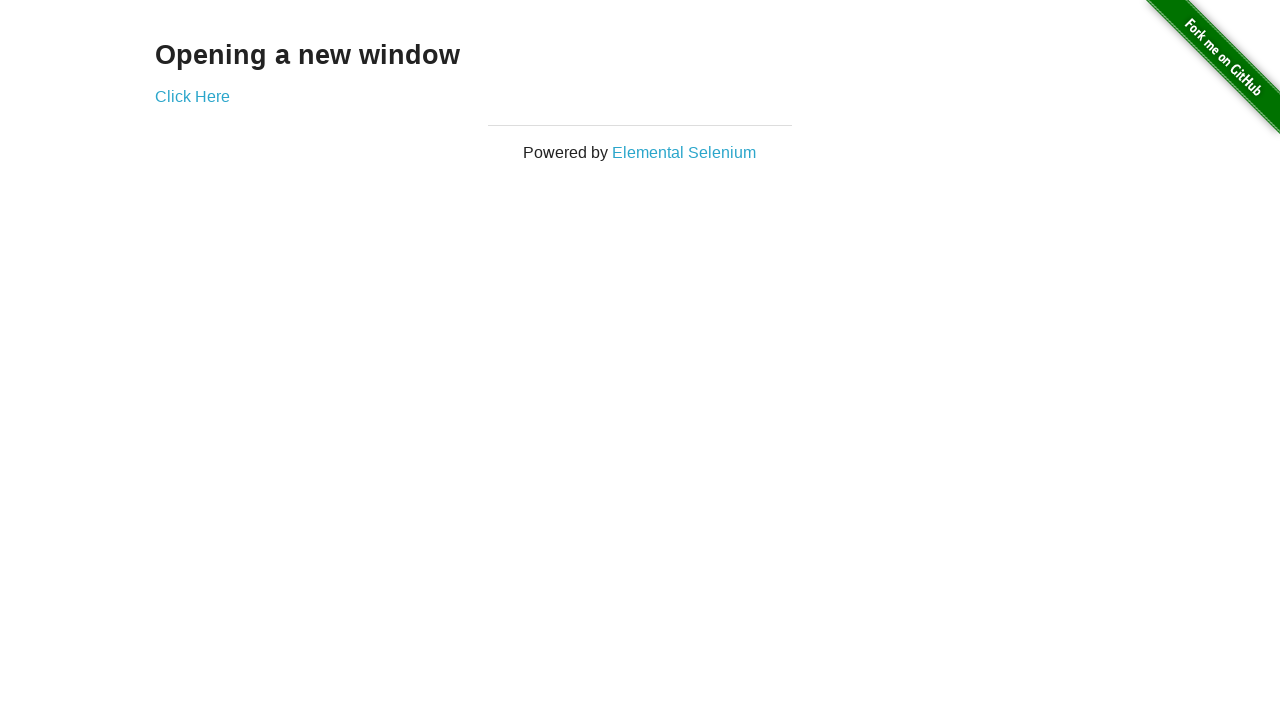

Navigated new tab to https://the-internet.herokuapp.com/typos
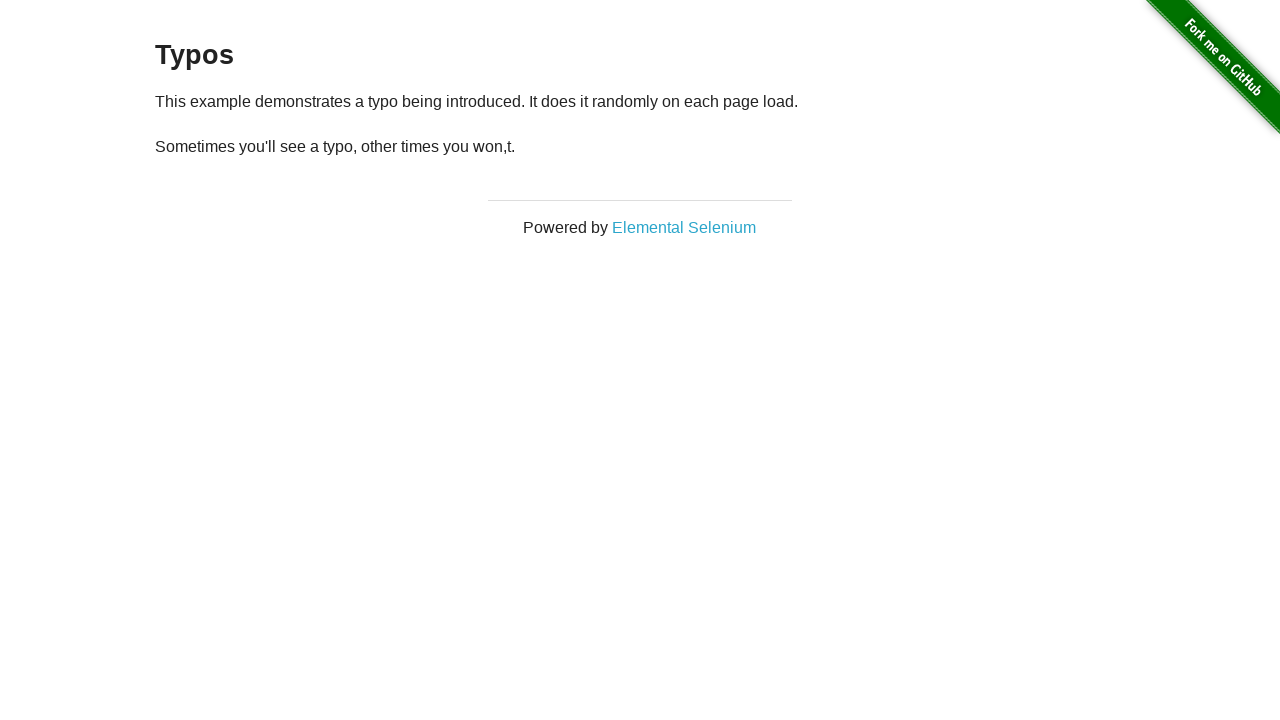

Verified that 2 pages are open in the context
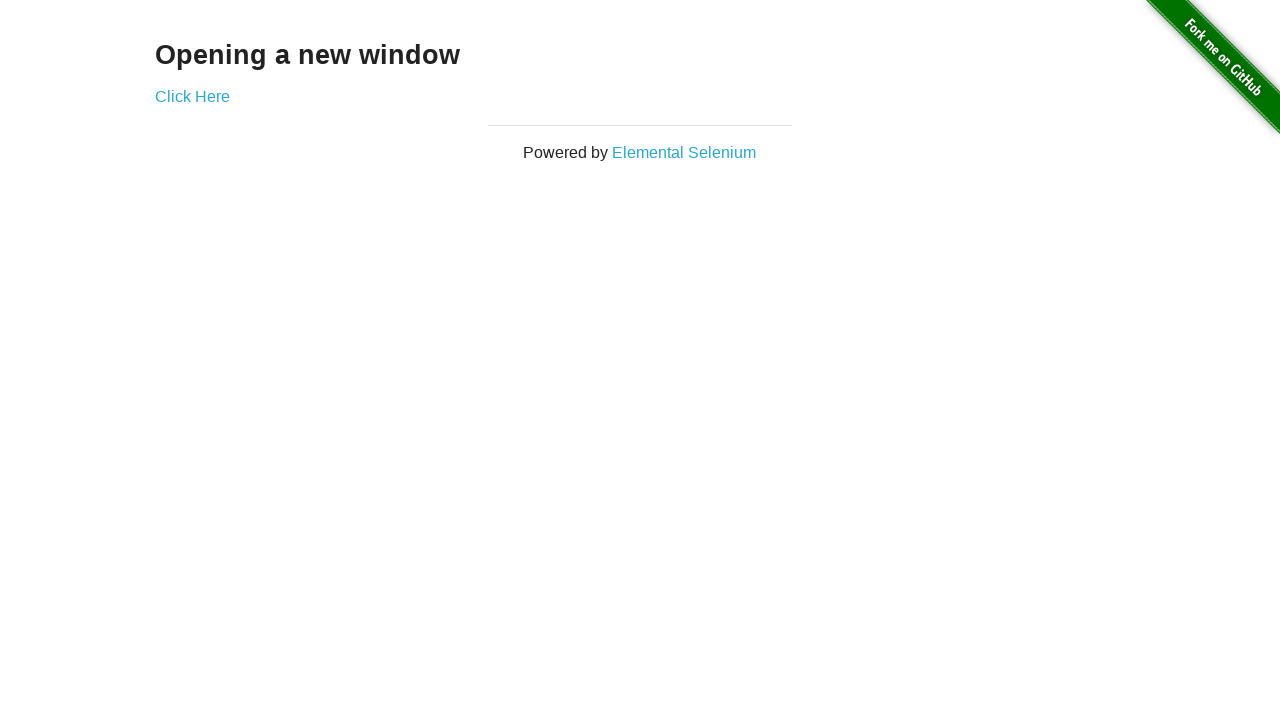

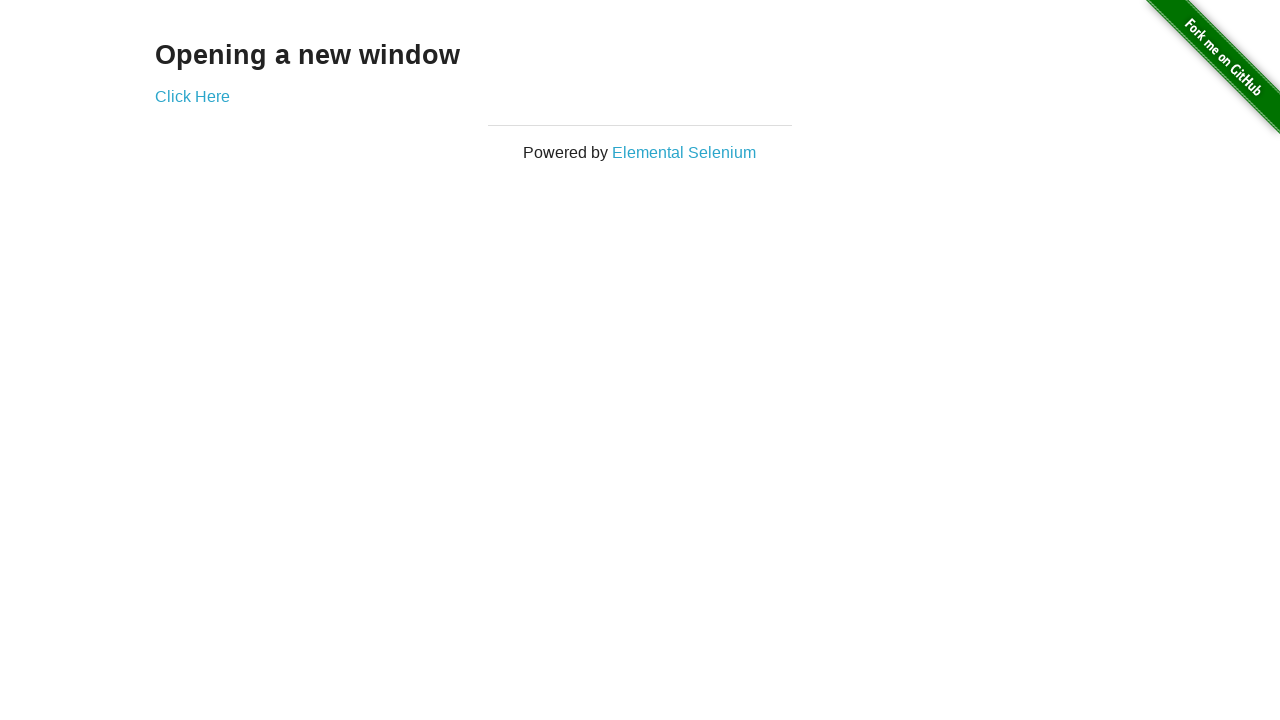